Navigates from the Y Combinator homepage to the Library section using navigation links

Starting URL: https://www.ycombinator.com/

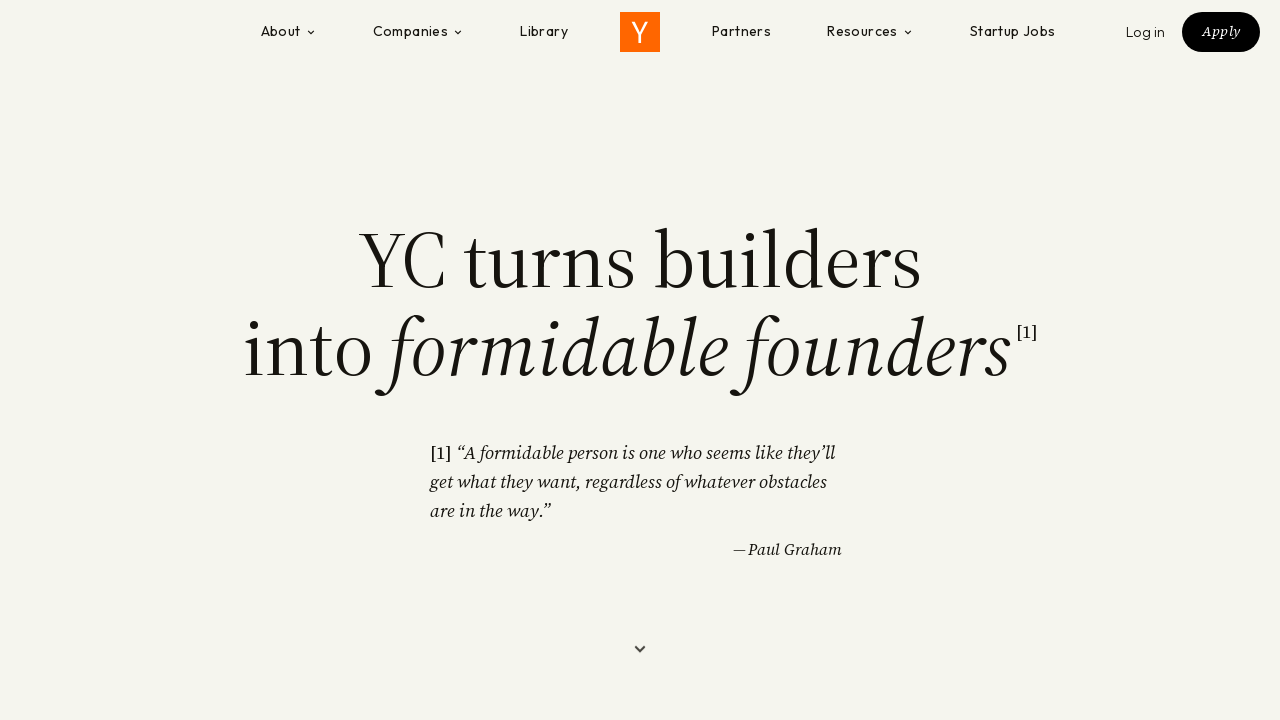

Navigated to Y Combinator homepage
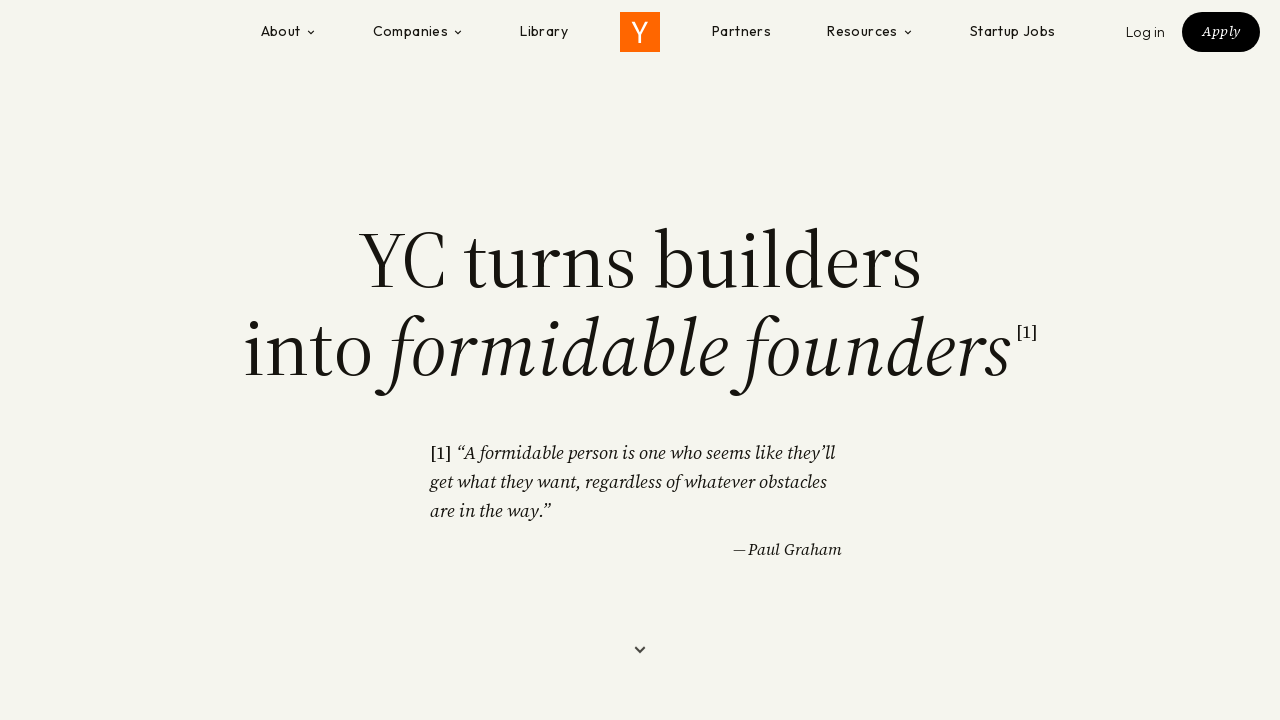

Clicked on the Library link in navigation at (544, 32) on a:has-text('Library')
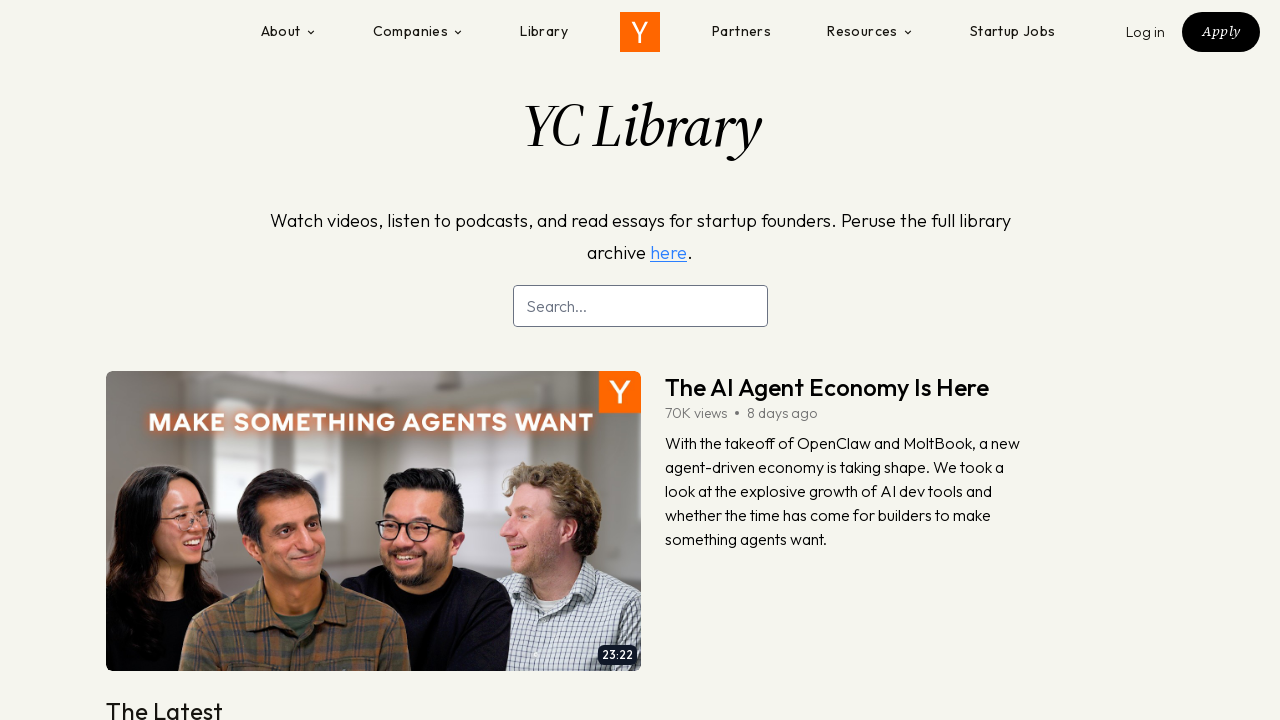

Library page loaded successfully
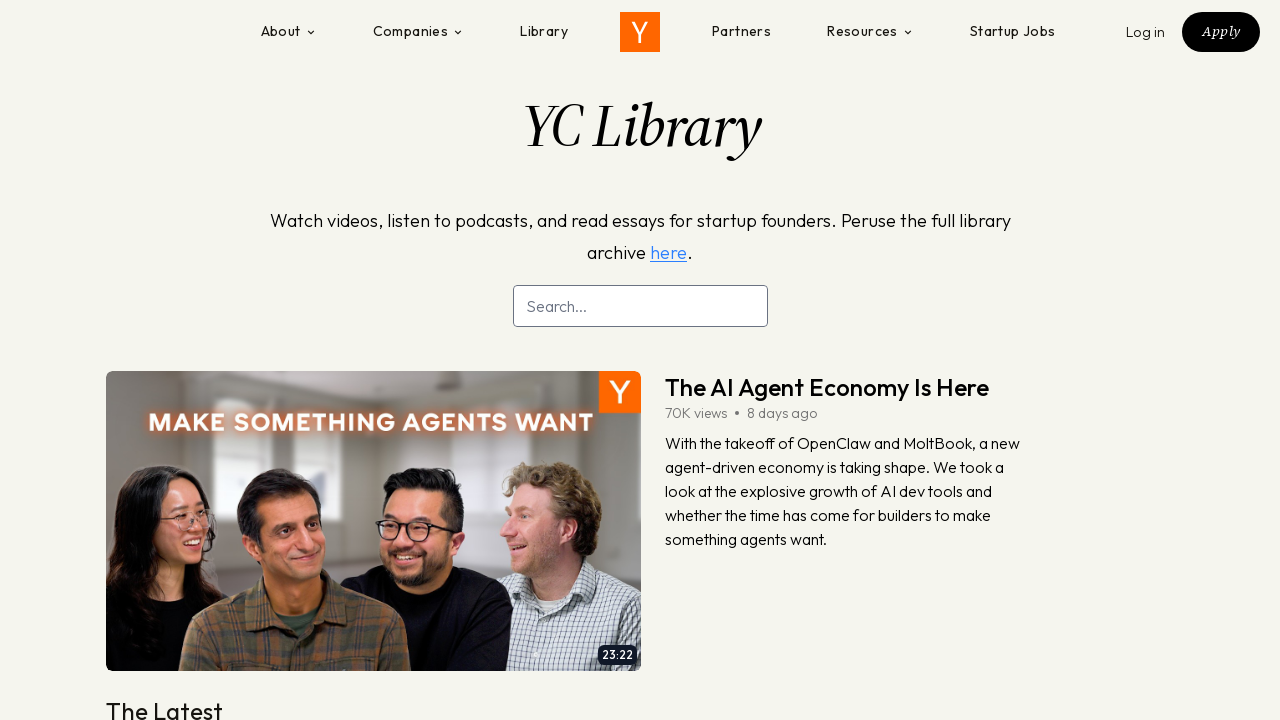

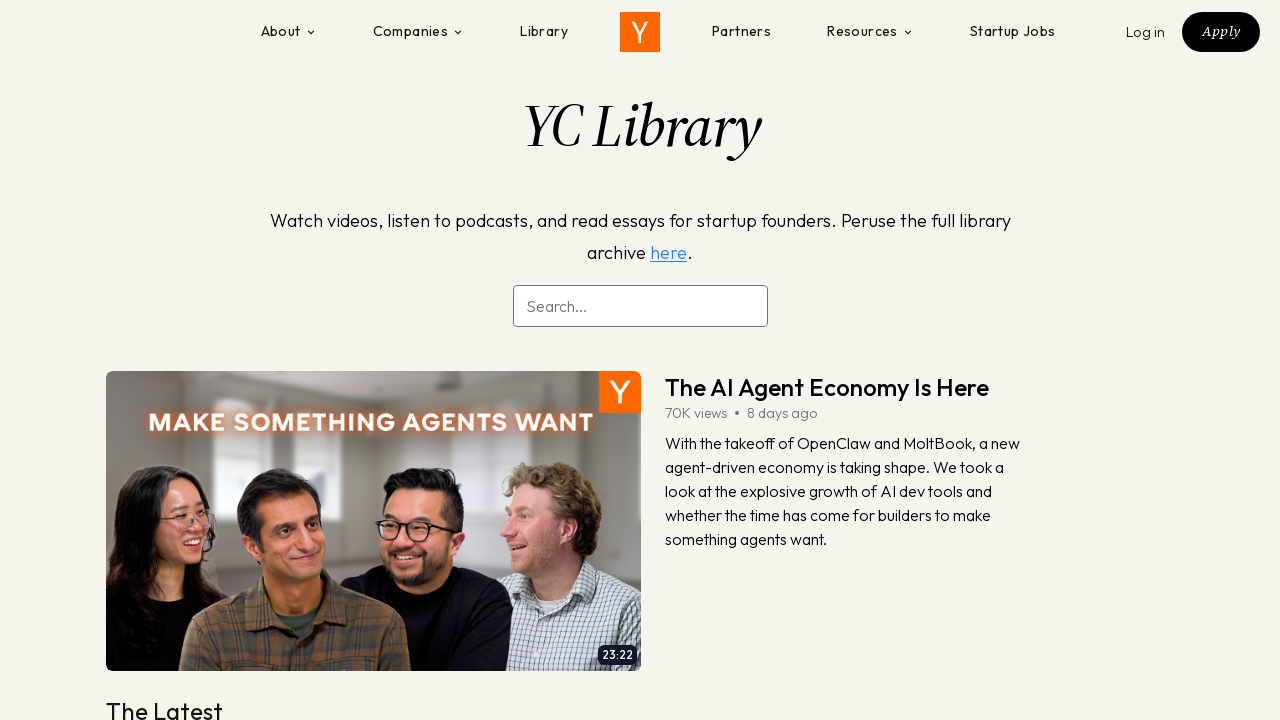